Tests dynamic loading page by clicking start button and verifying "Hello World!" text appears after loading

Starting URL: http://the-internet.herokuapp.com/dynamic_loading/1

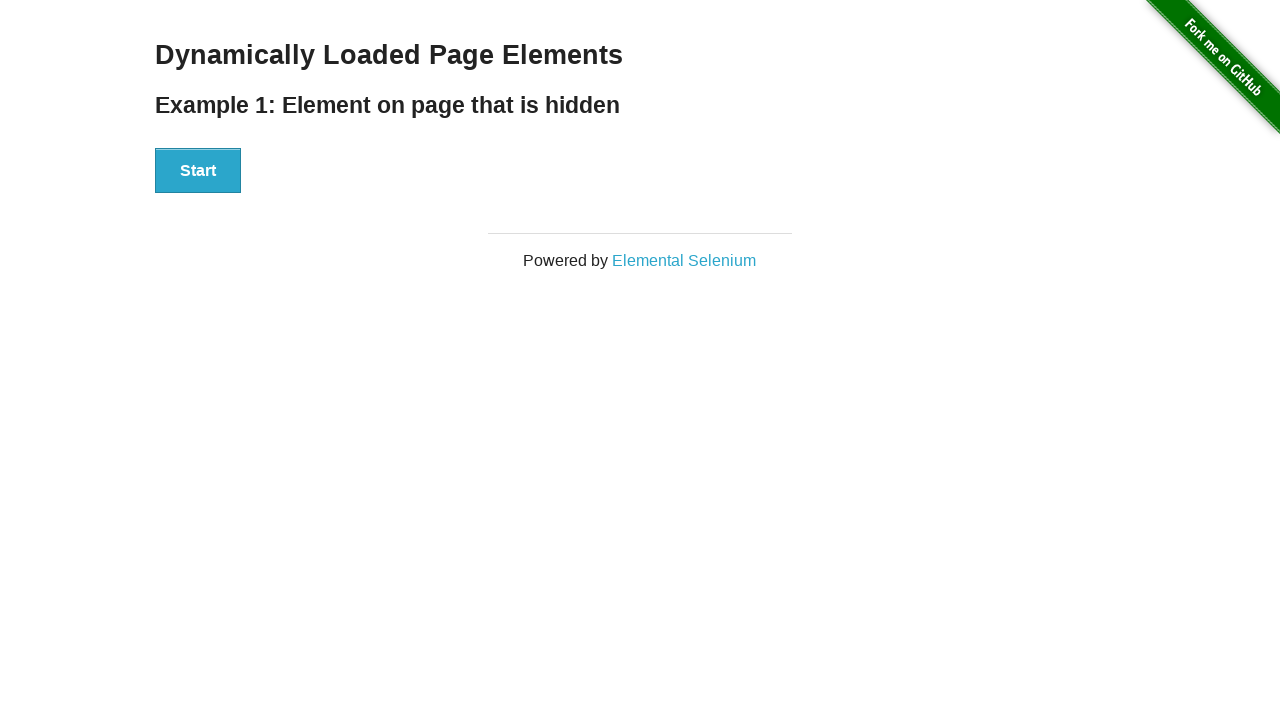

Clicked start button to trigger dynamic loading at (640, 181) on #start
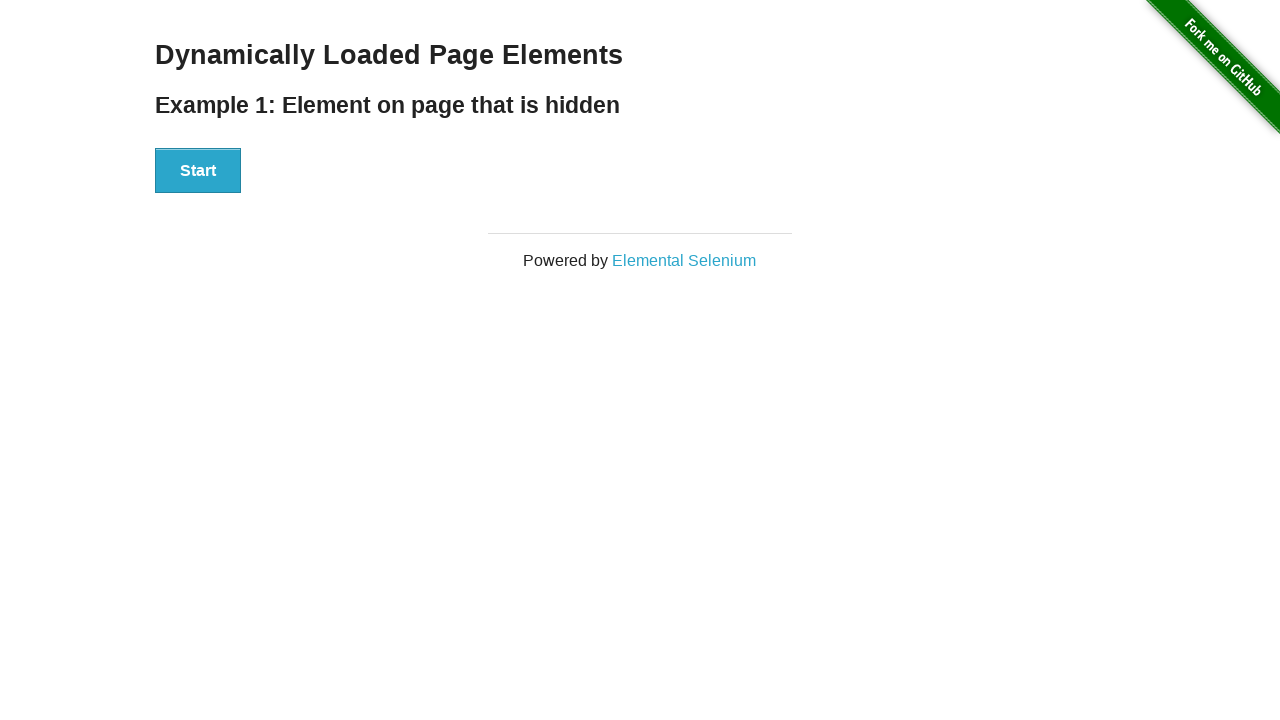

Clicked Start button again at (198, 171) on xpath=//button[text()='Start']
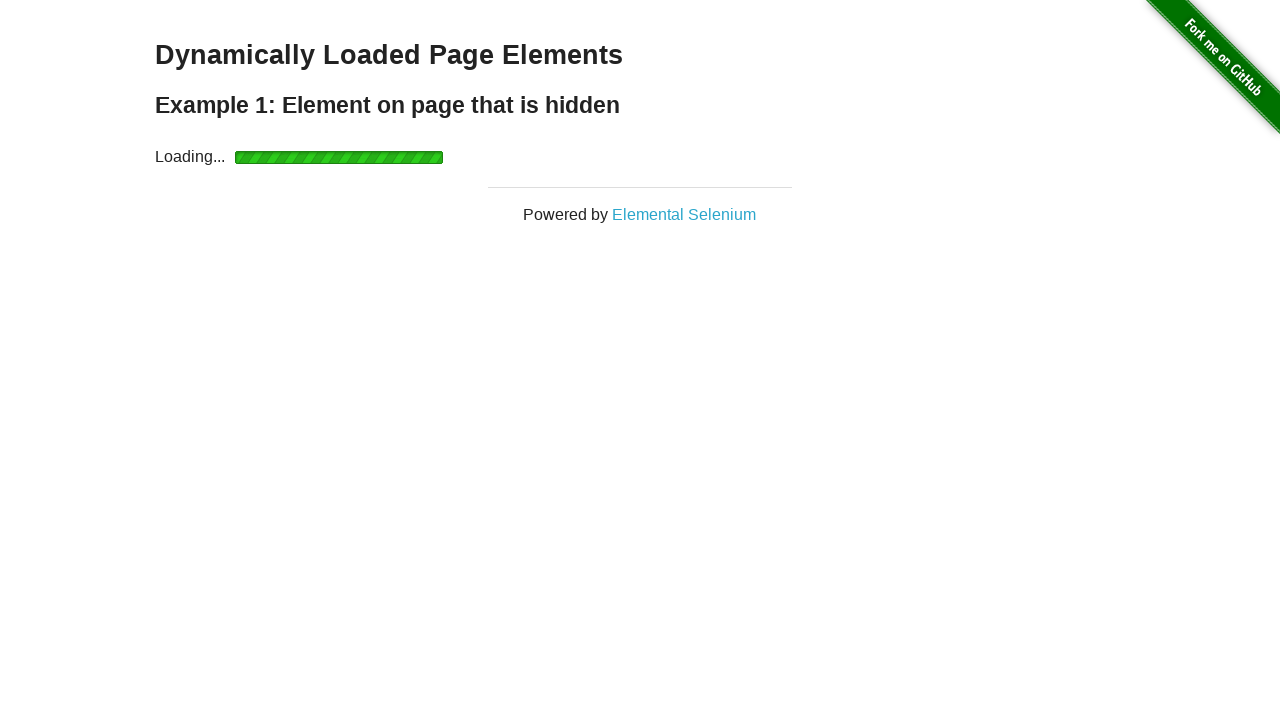

Verified 'Hello World!' text appeared after dynamic loading
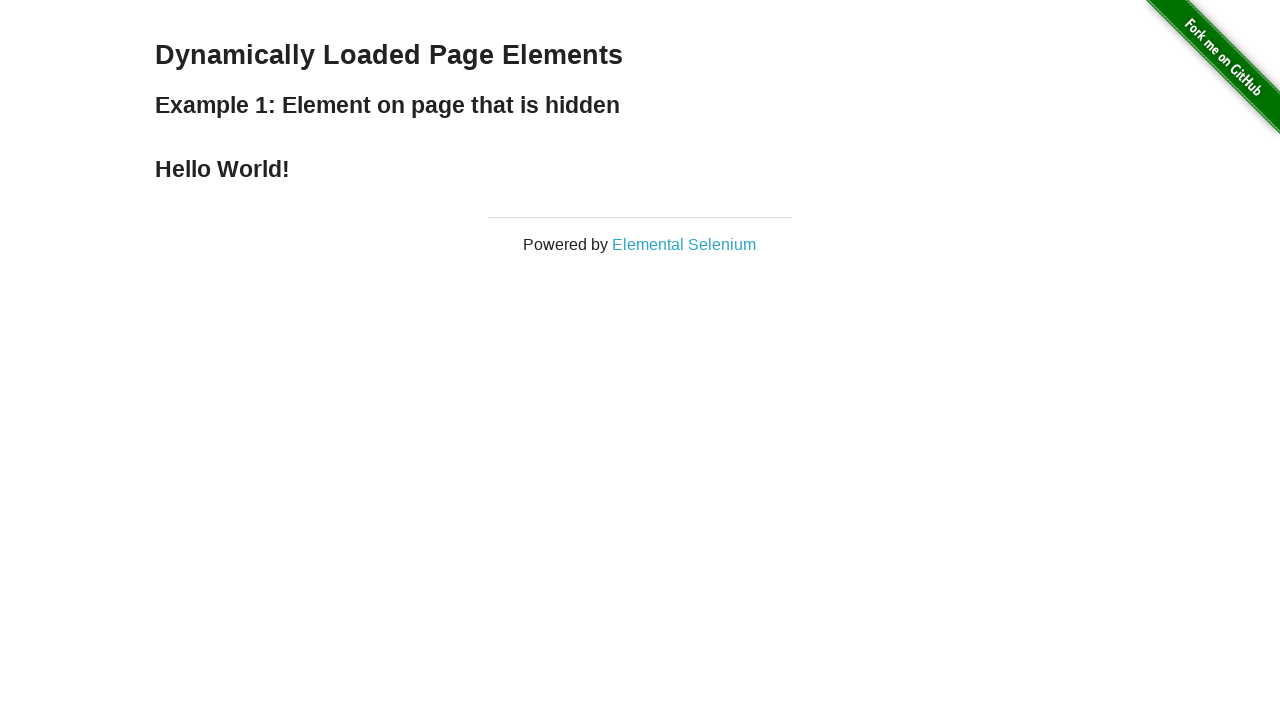

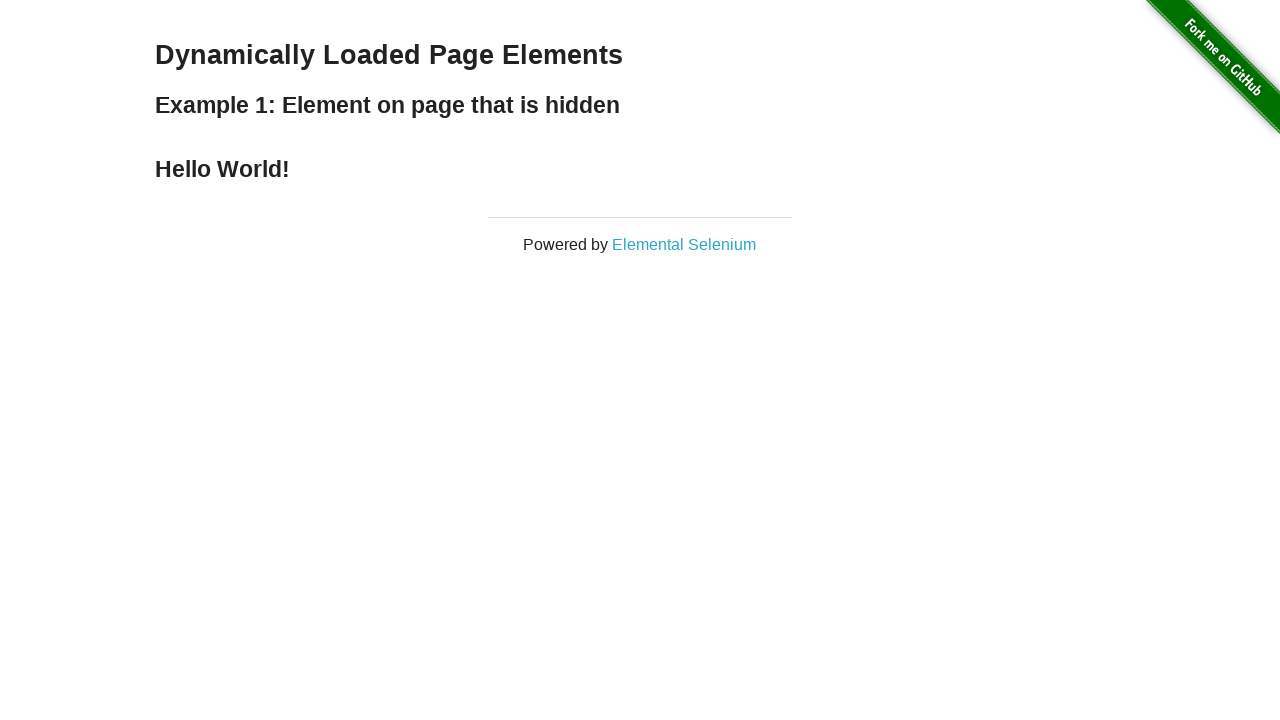